Tests QKart homepage loading by navigating to the site and waiting for the Login button to become clickable, verifying the page loads successfully.

Starting URL: https://crio-qkart-frontend-qa.vercel.app/

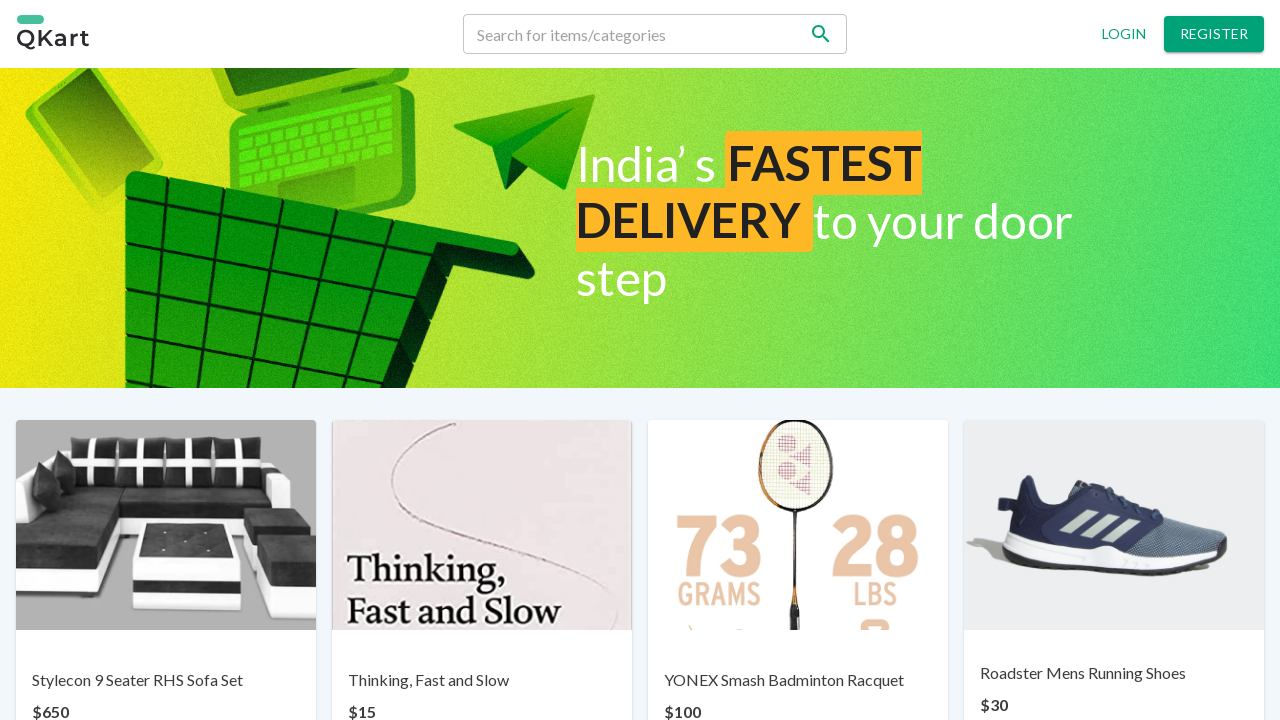

Navigated to QKart homepage
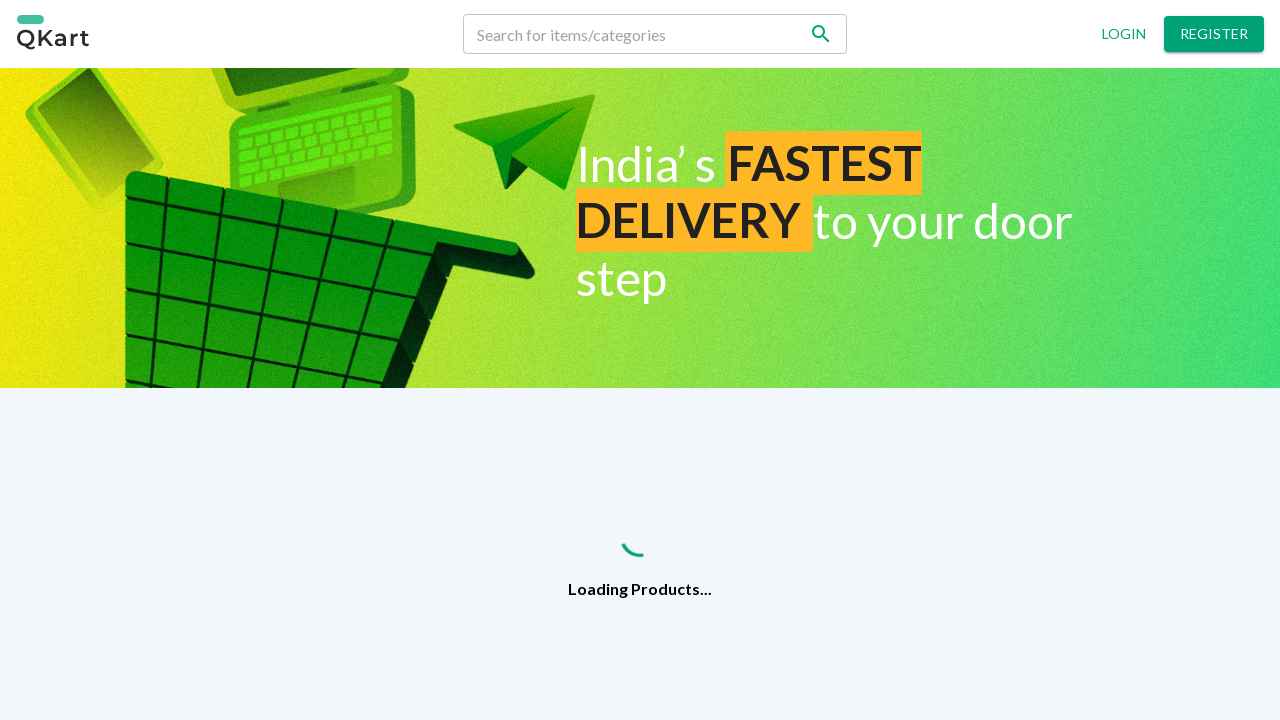

Login button became visible and clickable, page loaded successfully
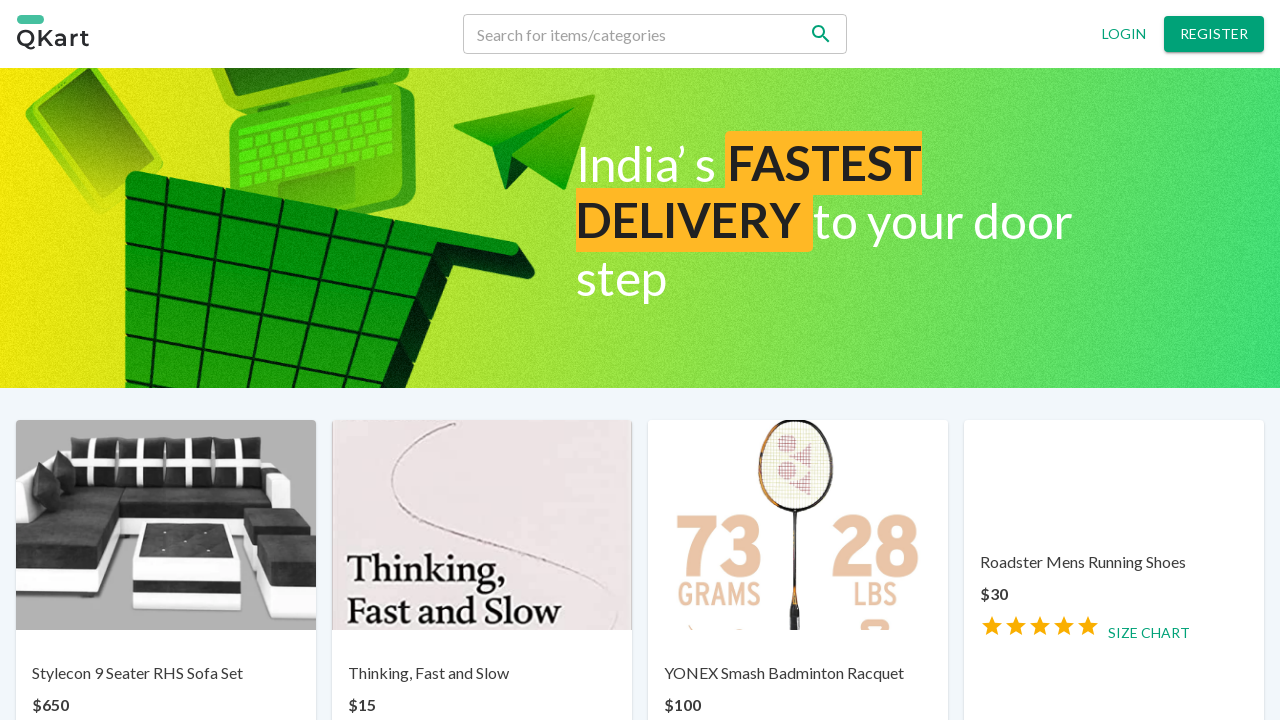

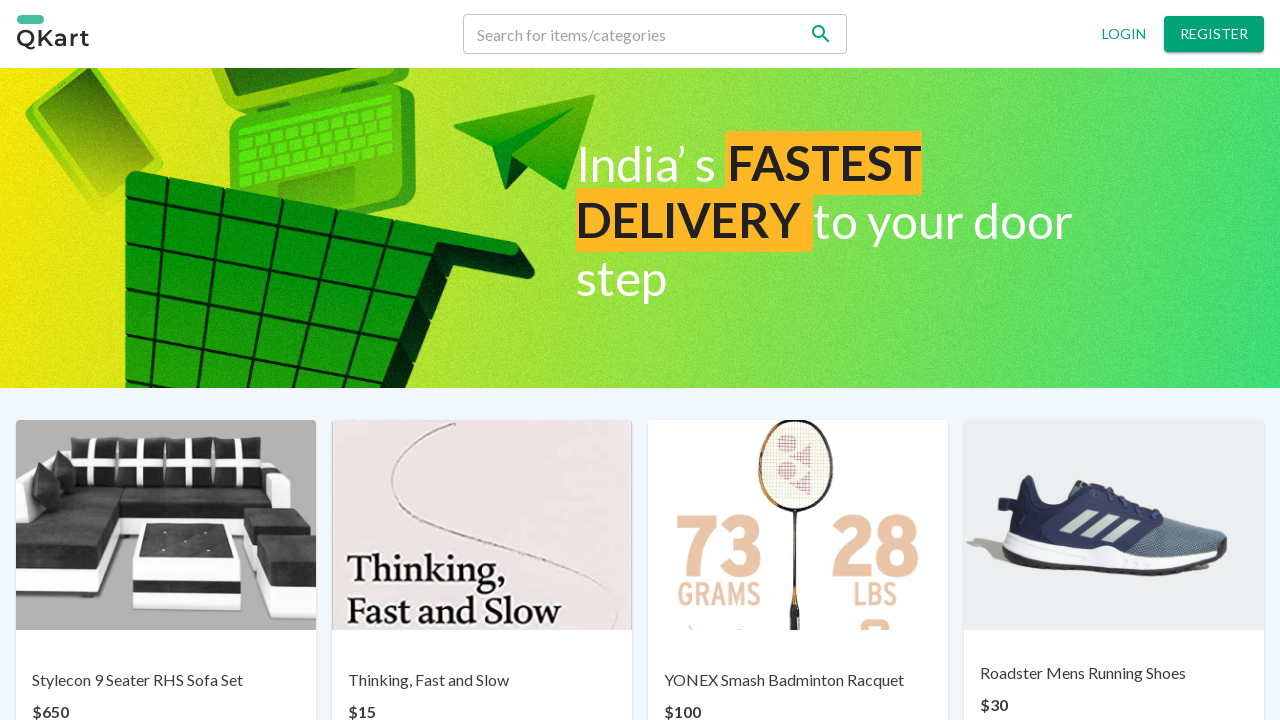